Tests drag and drop functionality on the jQueryUI demo page by dragging an element onto a droppable target within an iframe, then navigates to the Resizable demo page.

Starting URL: https://jqueryui.com/droppable/

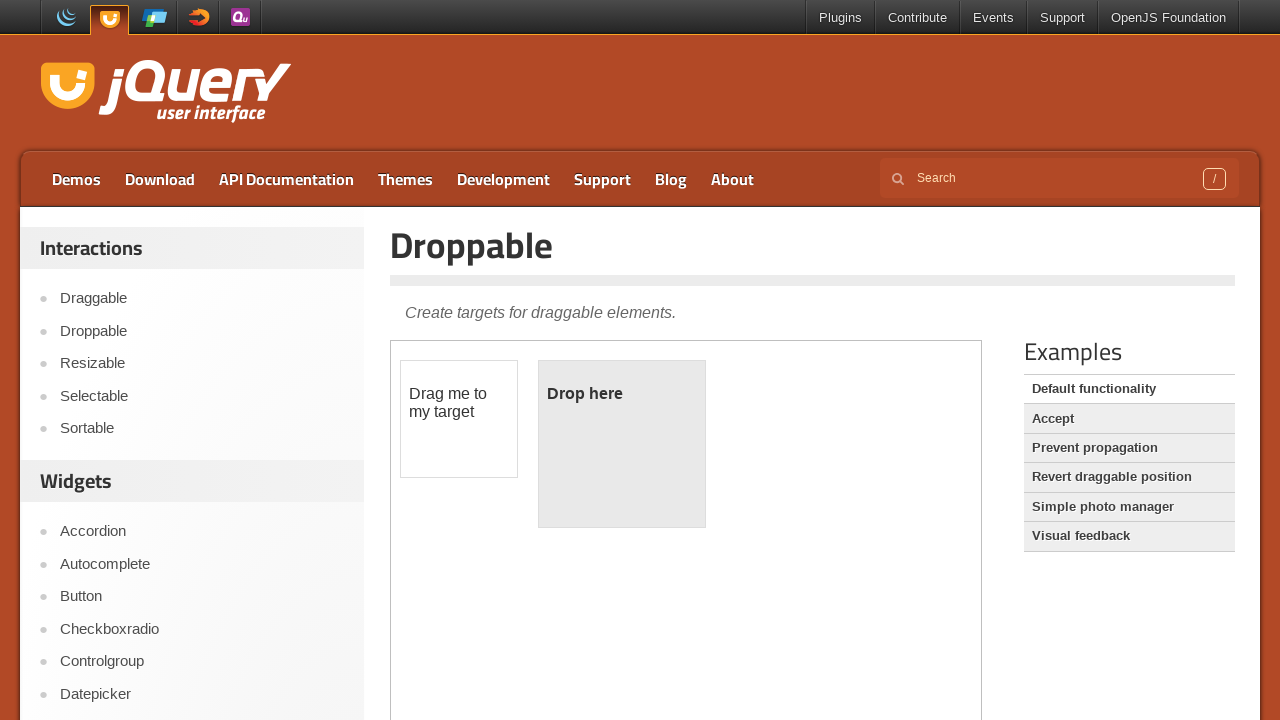

Located the demo iframe
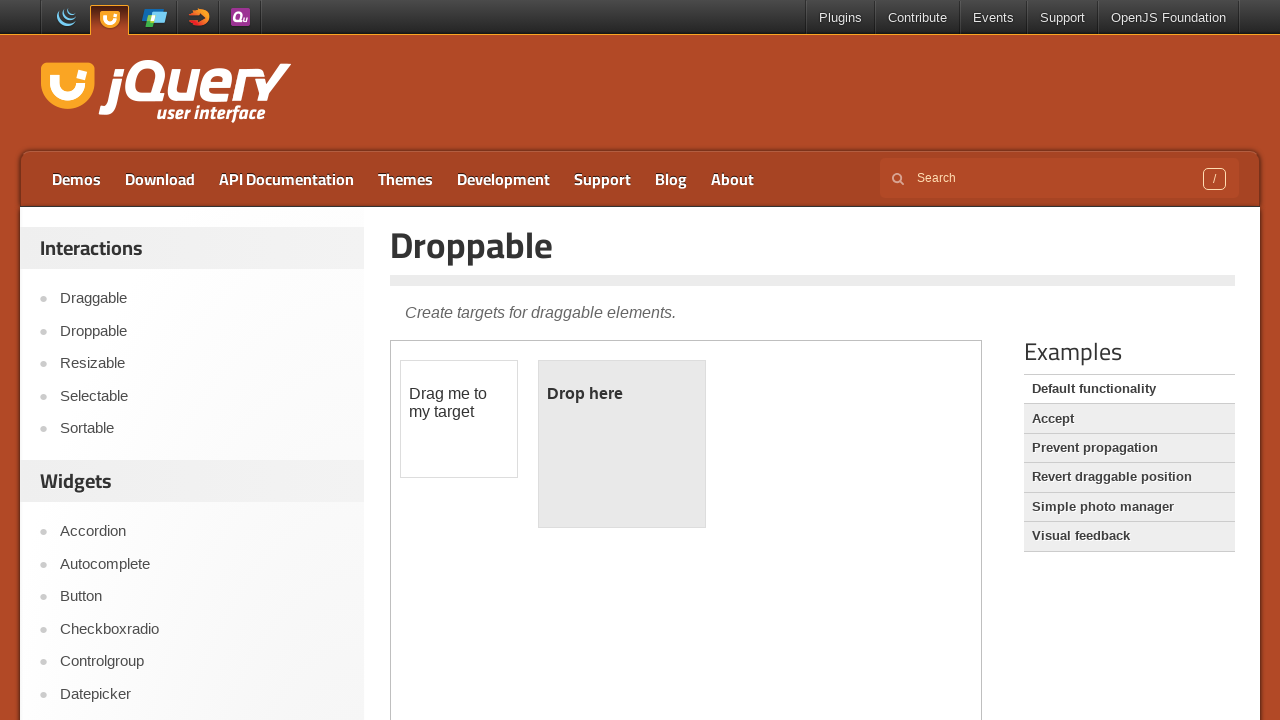

Located the draggable element in the iframe
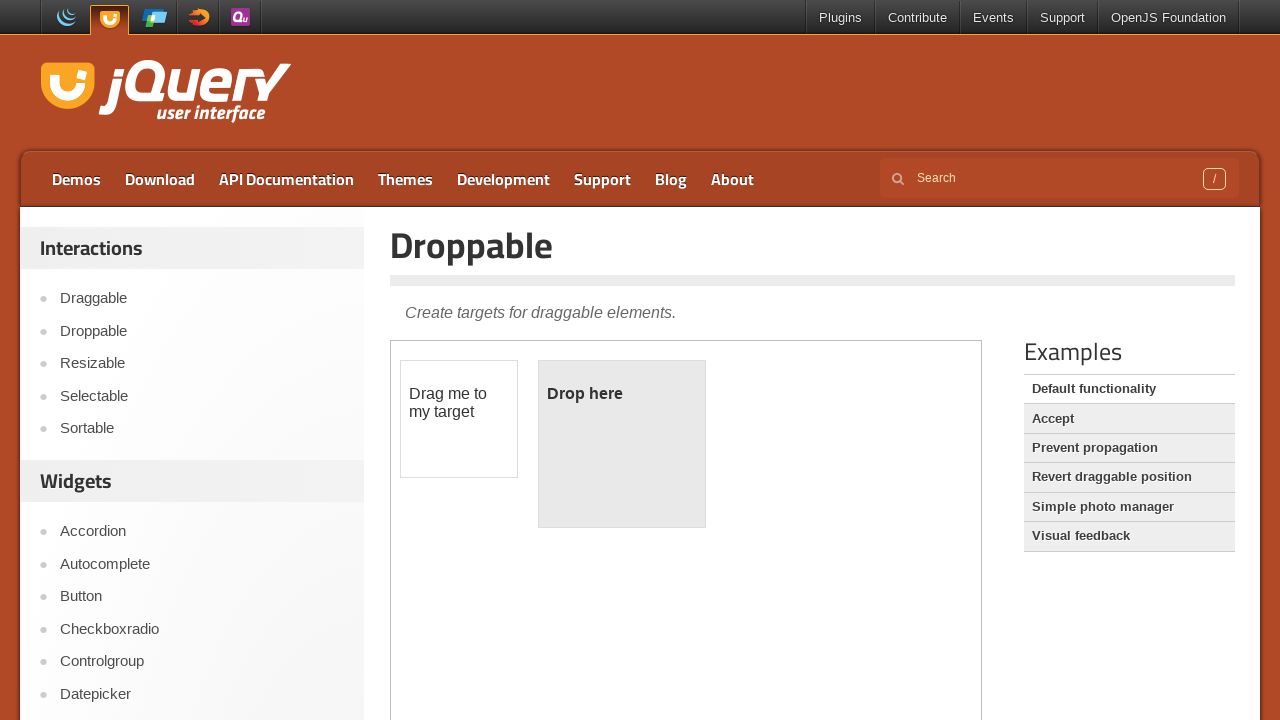

Located the droppable target in the iframe
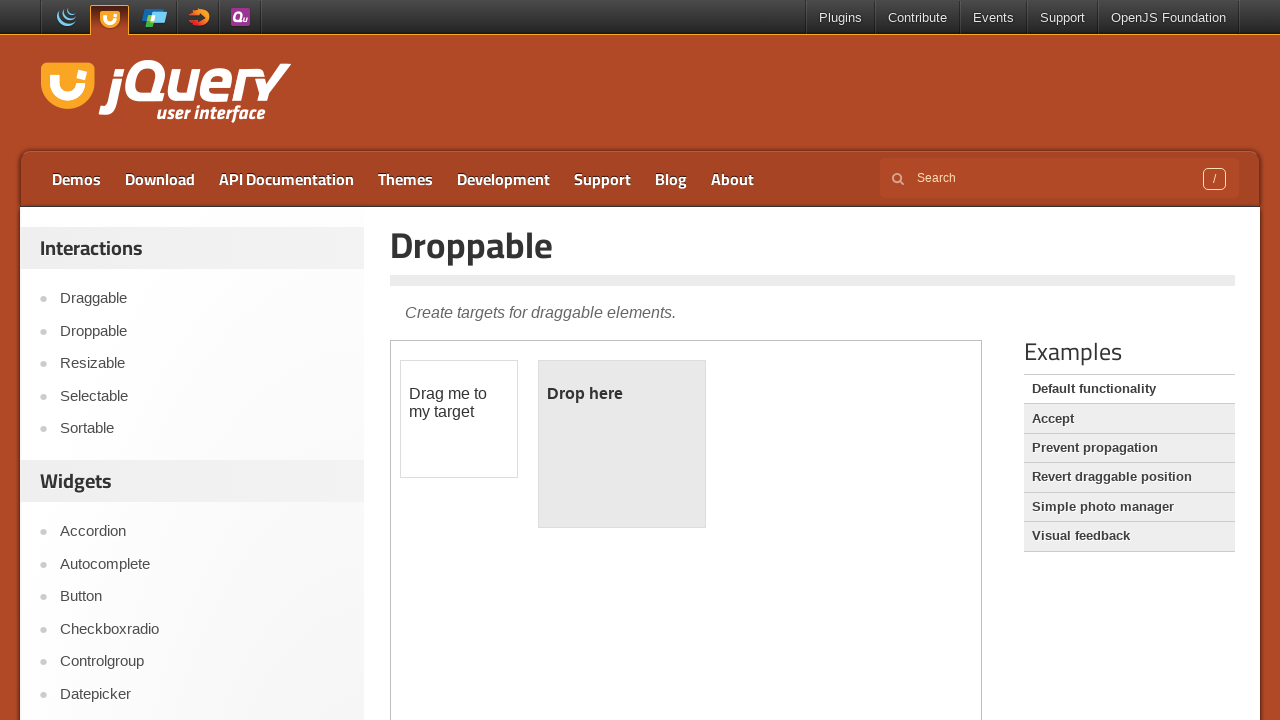

Dragged the draggable element onto the droppable target at (622, 444)
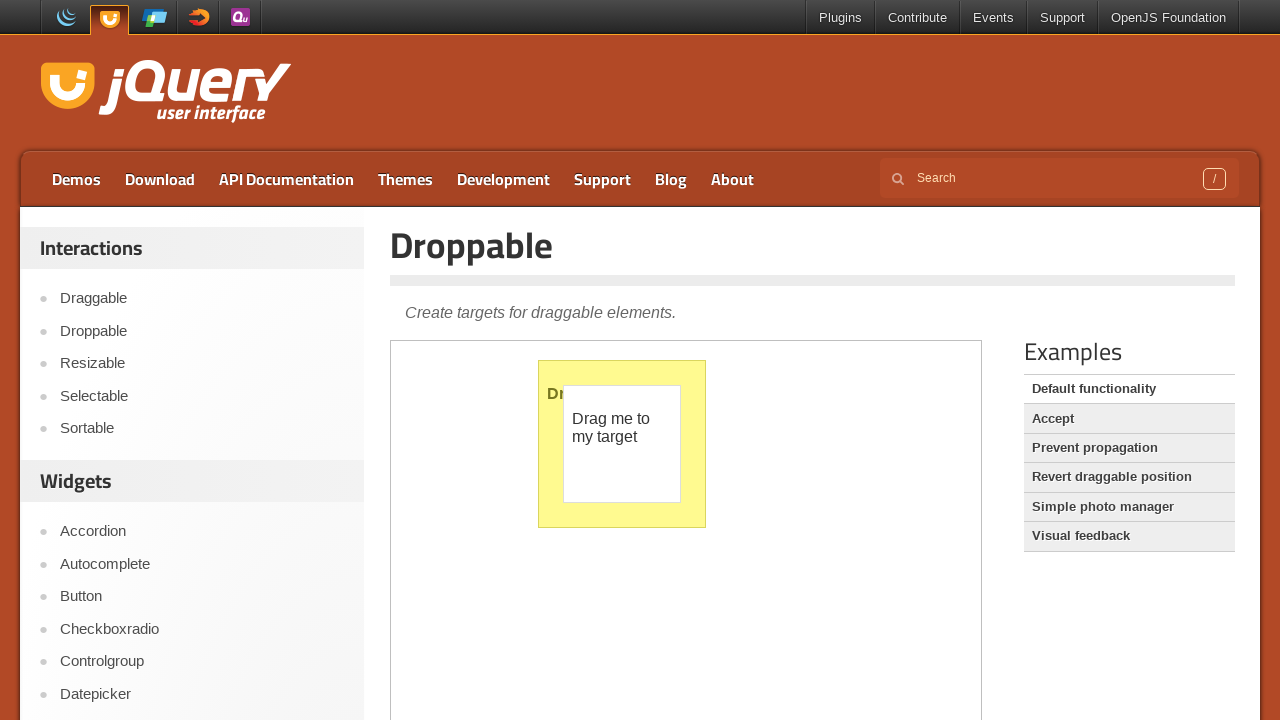

Clicked on the Resizable demo link to navigate to the Resizable page at (202, 364) on xpath=//a[contains(text(),'Resizable')]
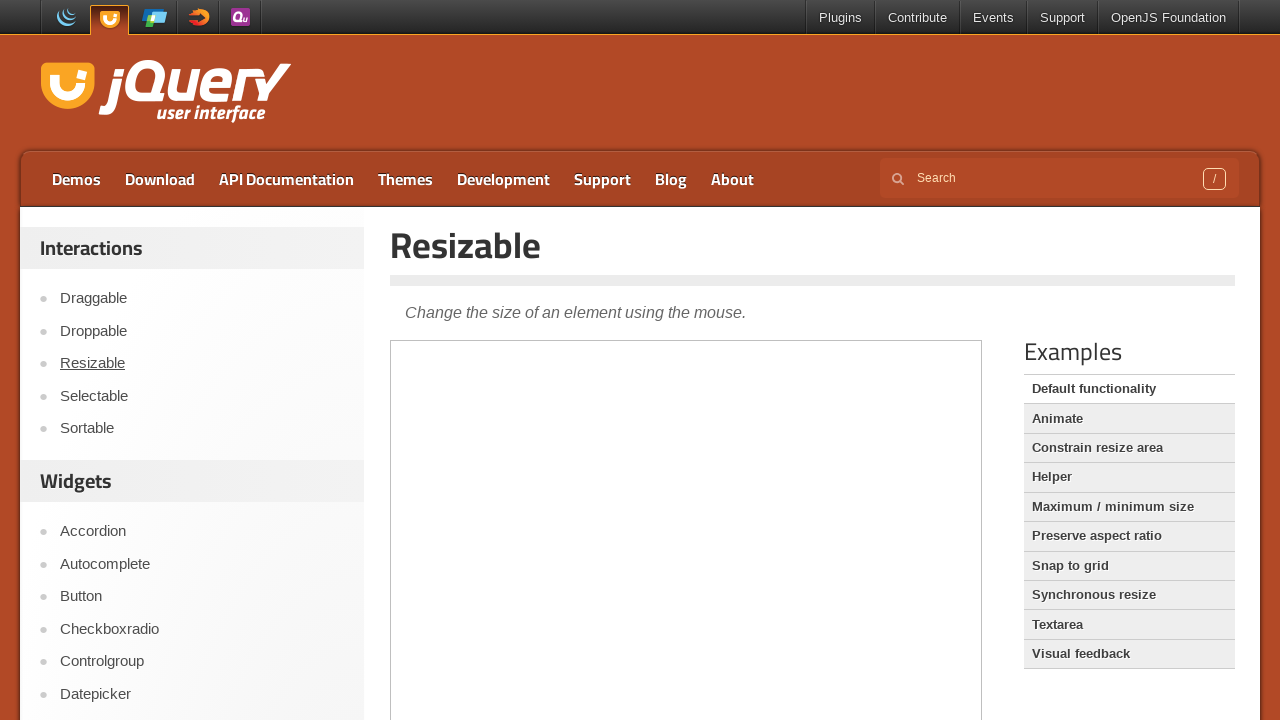

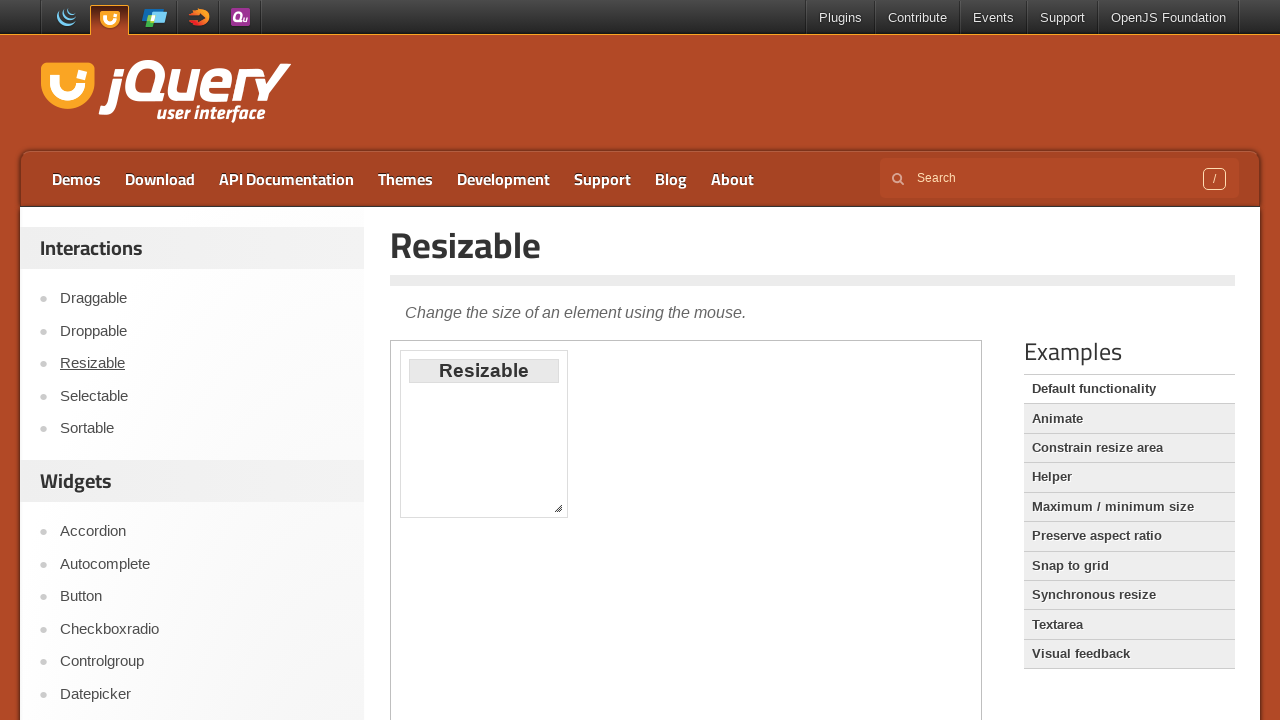